Tests that clicking the clear completed button removes completed items from the list.

Starting URL: https://demo.playwright.dev/todomvc

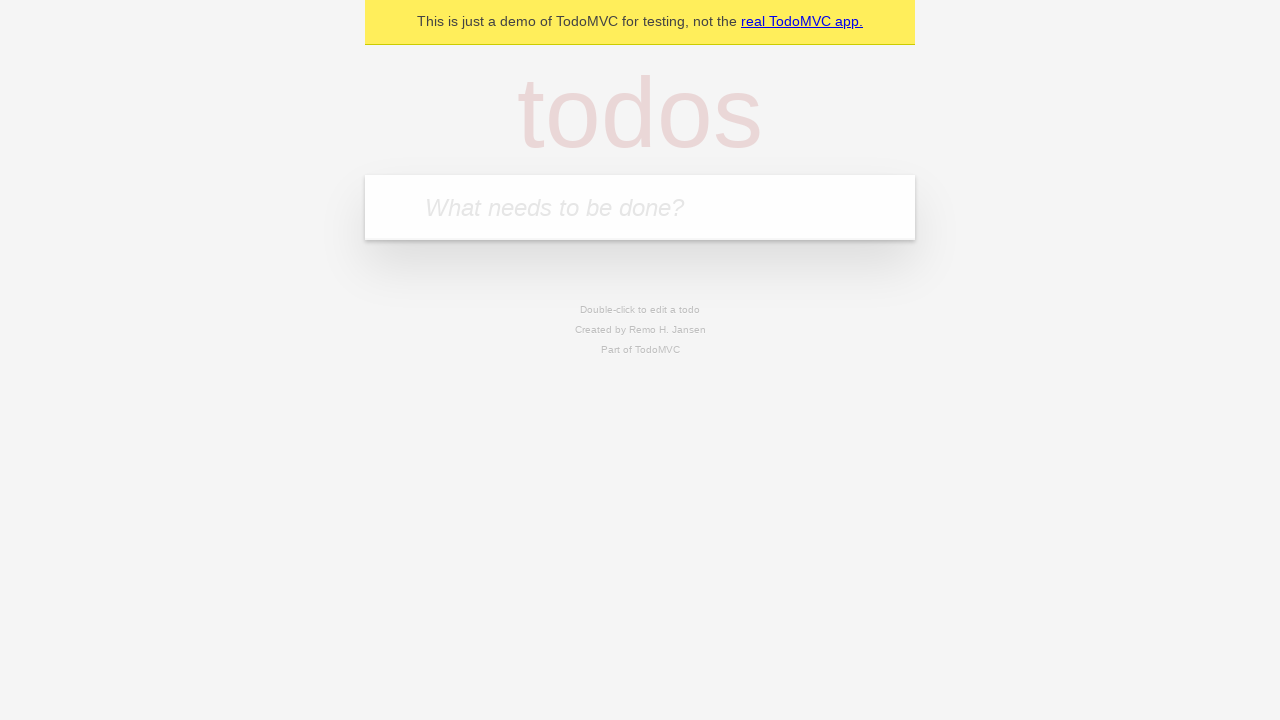

Filled new todo input with 'buy some cheese' on .new-todo
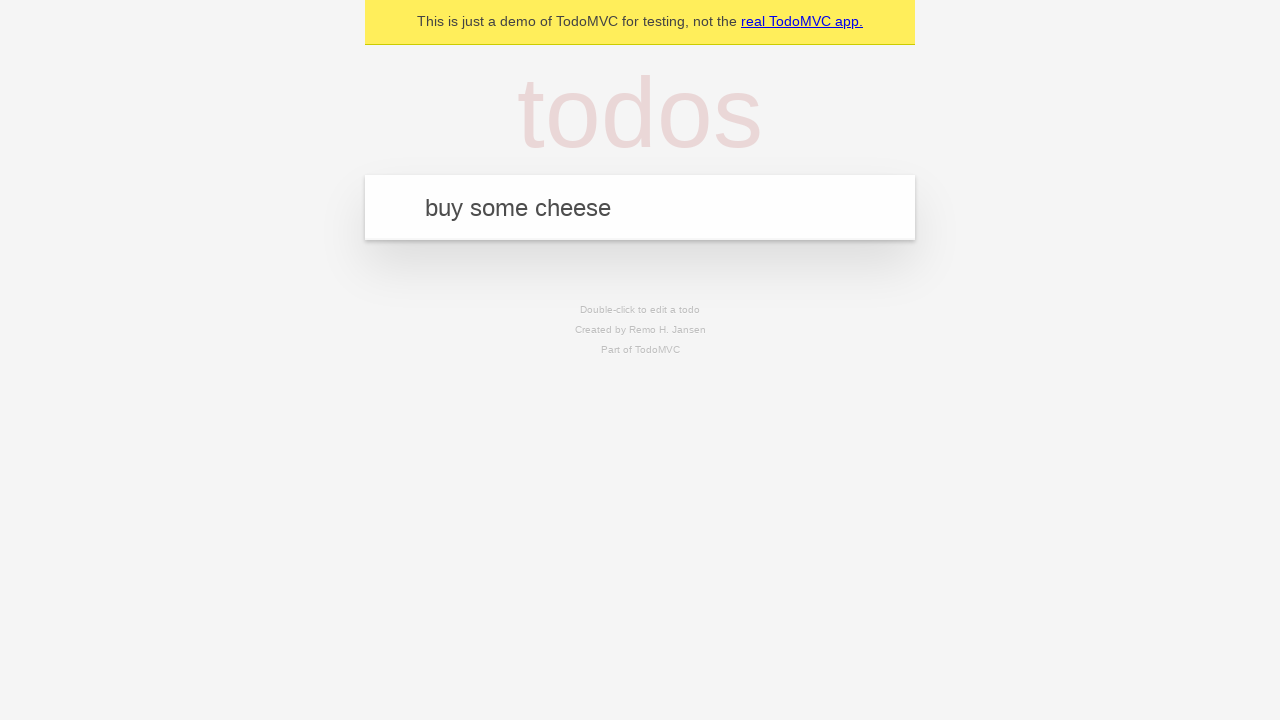

Pressed Enter to add first todo on .new-todo
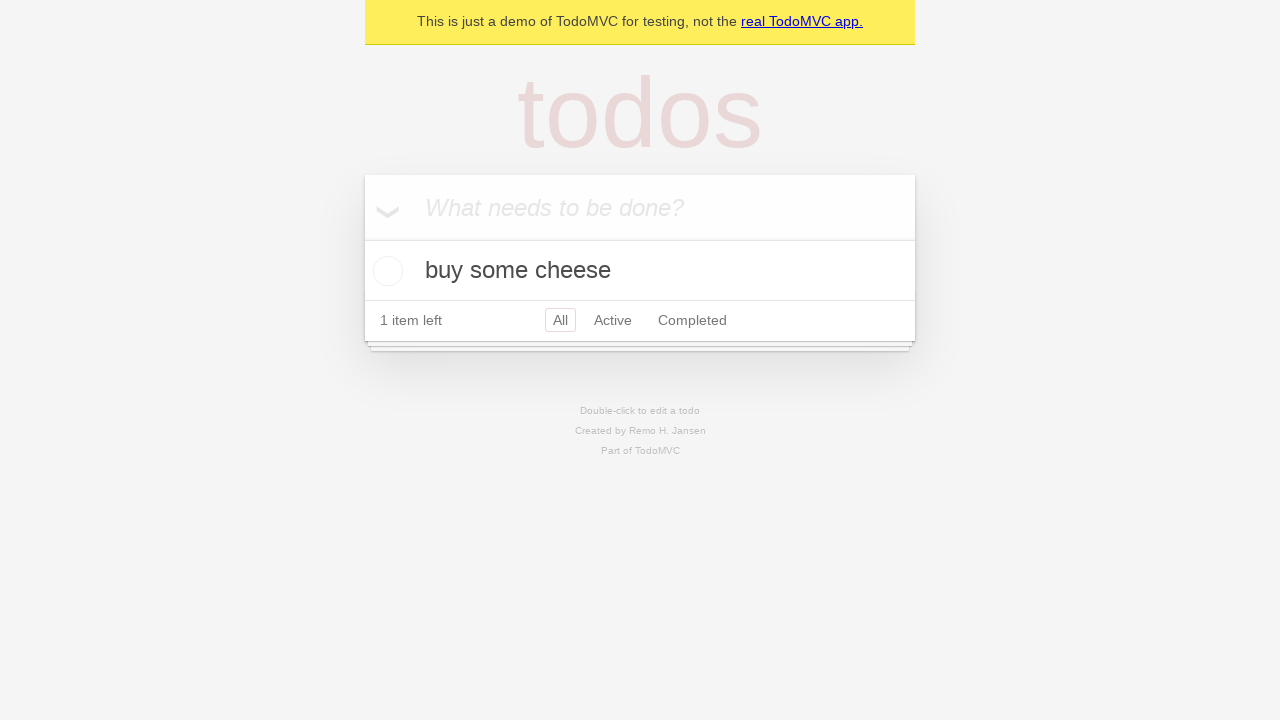

Filled new todo input with 'feed the cat' on .new-todo
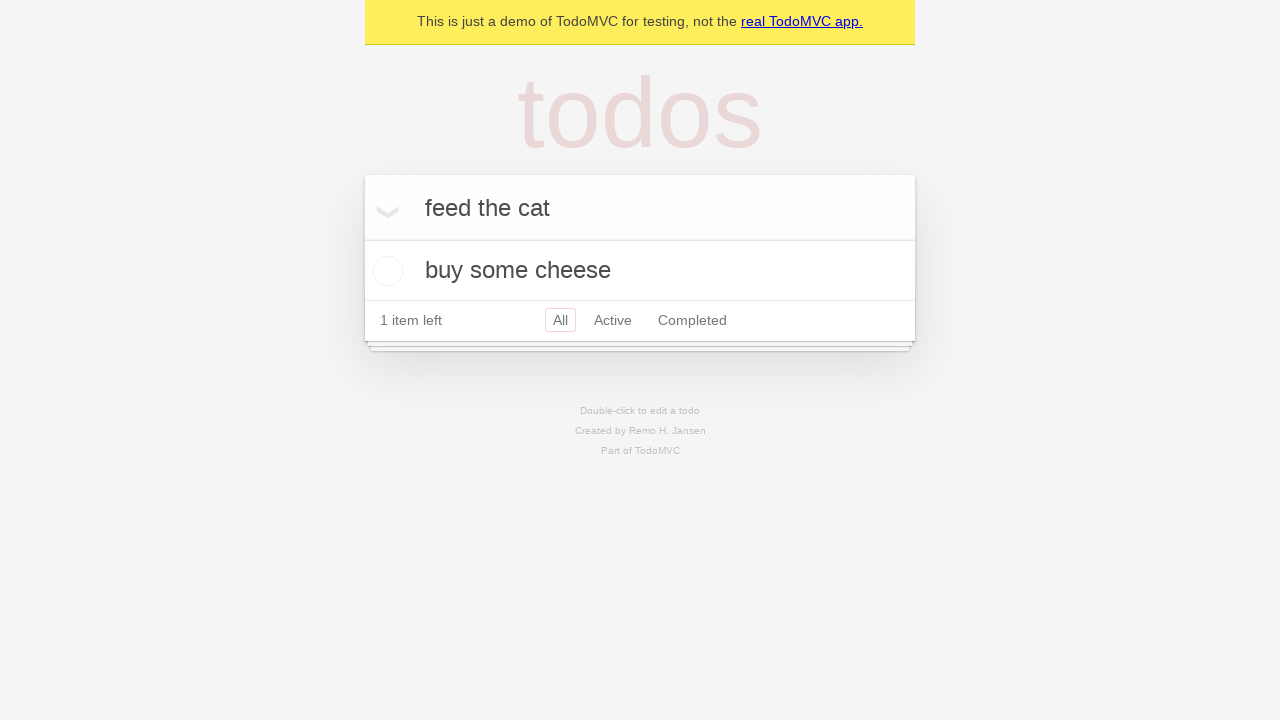

Pressed Enter to add second todo on .new-todo
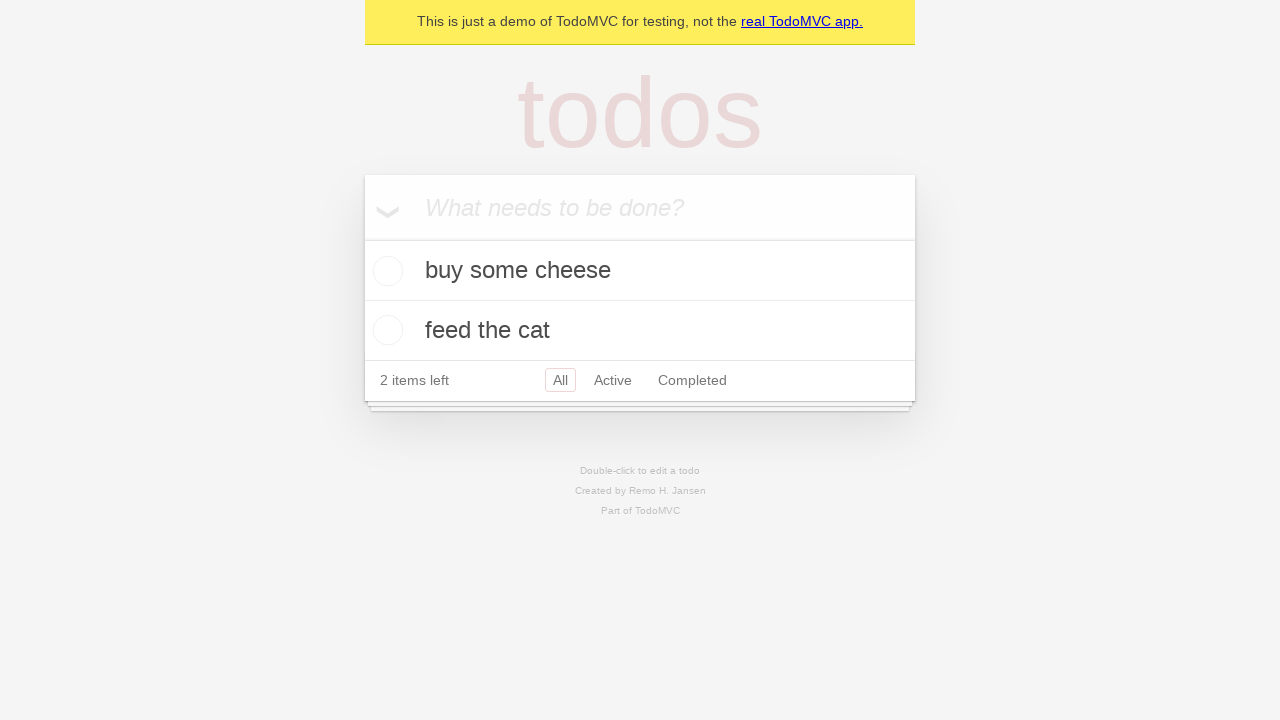

Filled new todo input with 'book a doctors appointment' on .new-todo
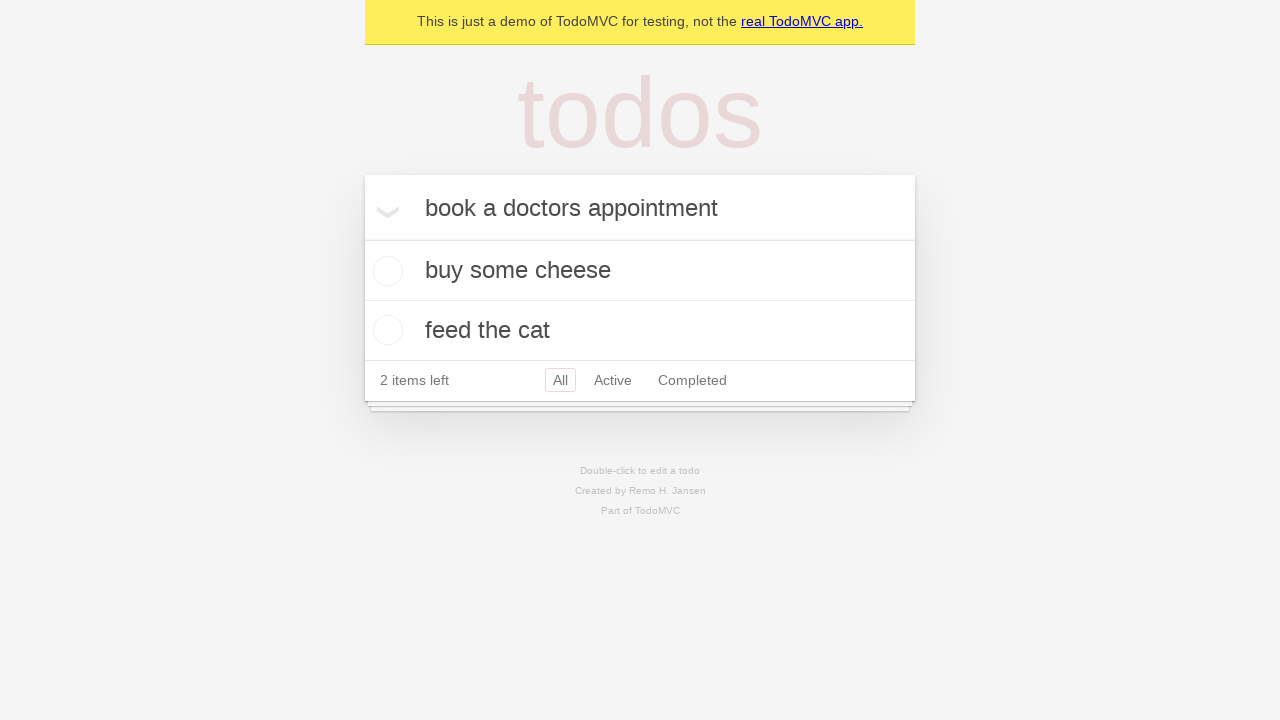

Pressed Enter to add third todo on .new-todo
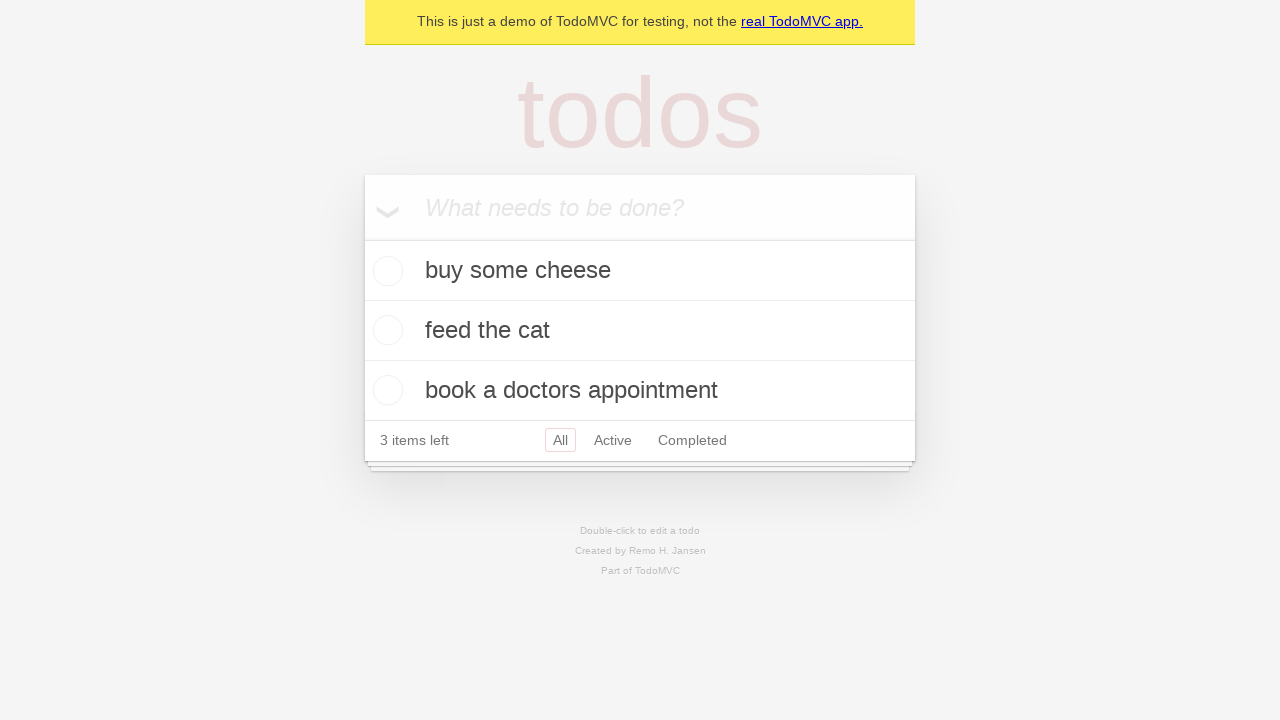

Waited for all three todo items to load
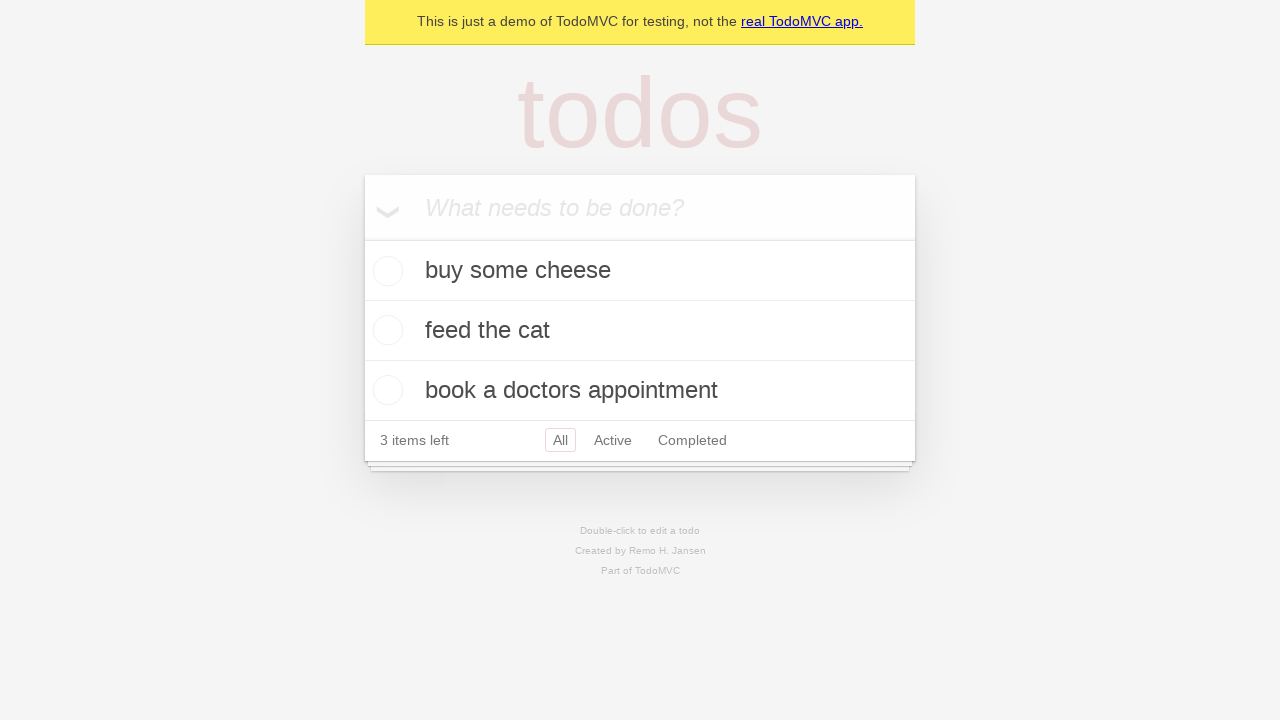

Marked second todo item as completed at (385, 330) on .todo-list li >> nth=1 >> .toggle
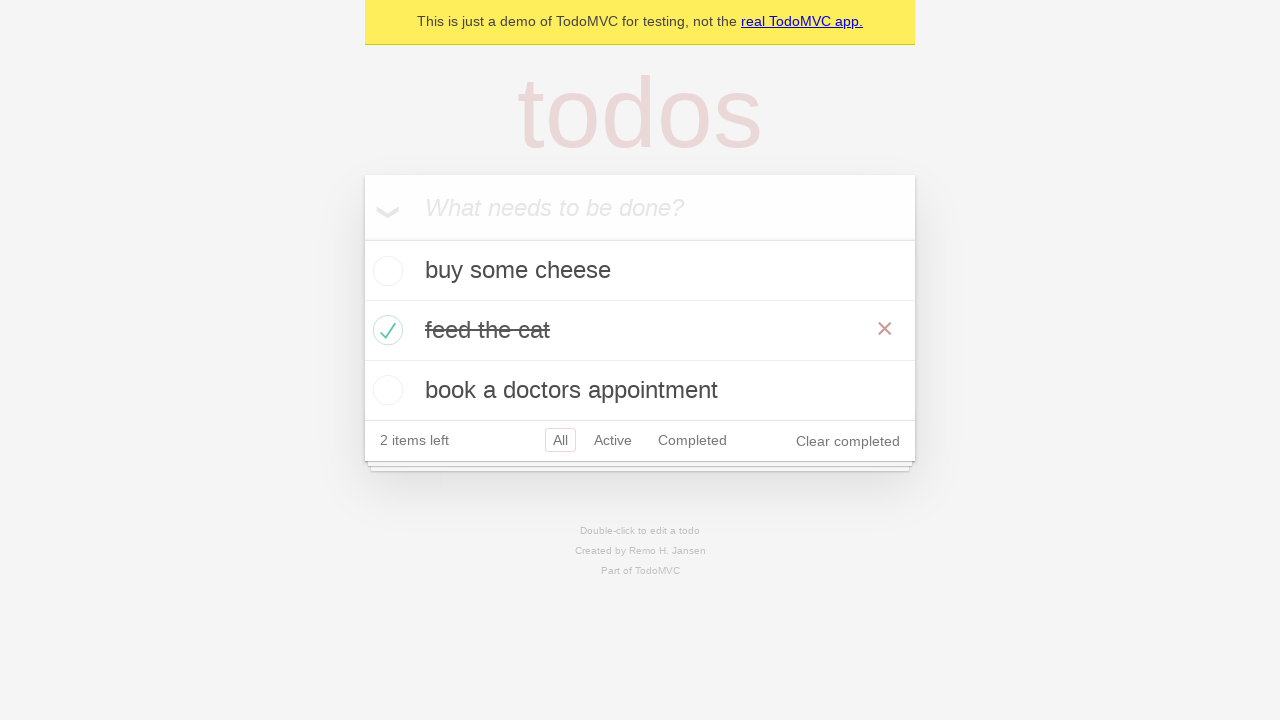

Clicked 'Clear completed' button to remove completed items at (848, 441) on .clear-completed
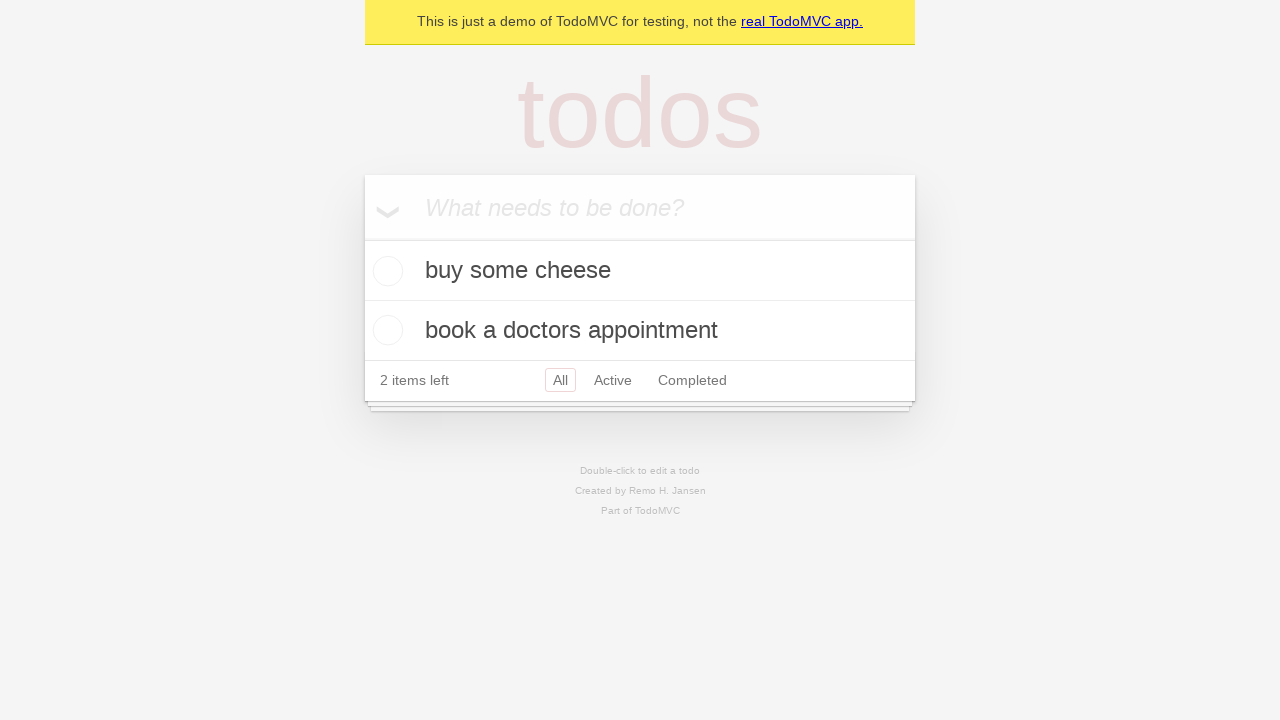

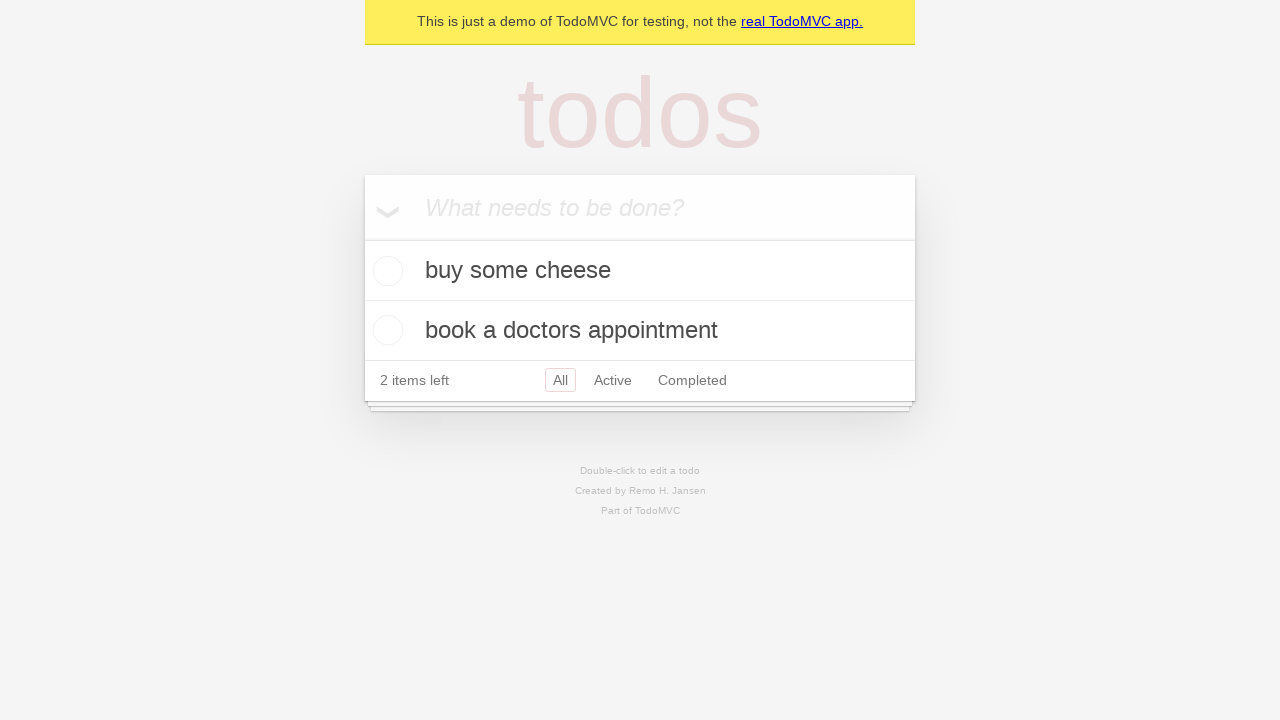